Tests custom dropdown menu functionality by selecting multiple options (Medium, Slow, Faster) from the speed dropdown.

Starting URL: http://jqueryui.com/resources/demos/selectmenu/default.html

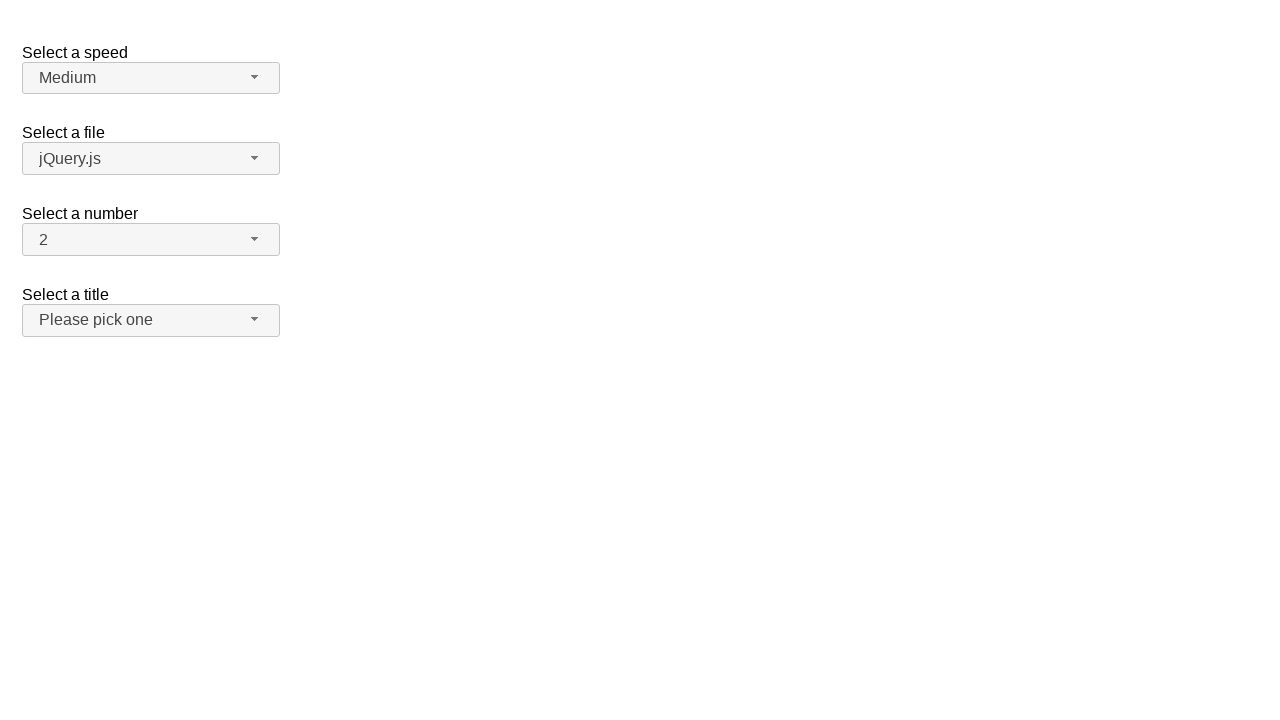

Clicked speed dropdown button to open menu at (151, 78) on span#speed-button
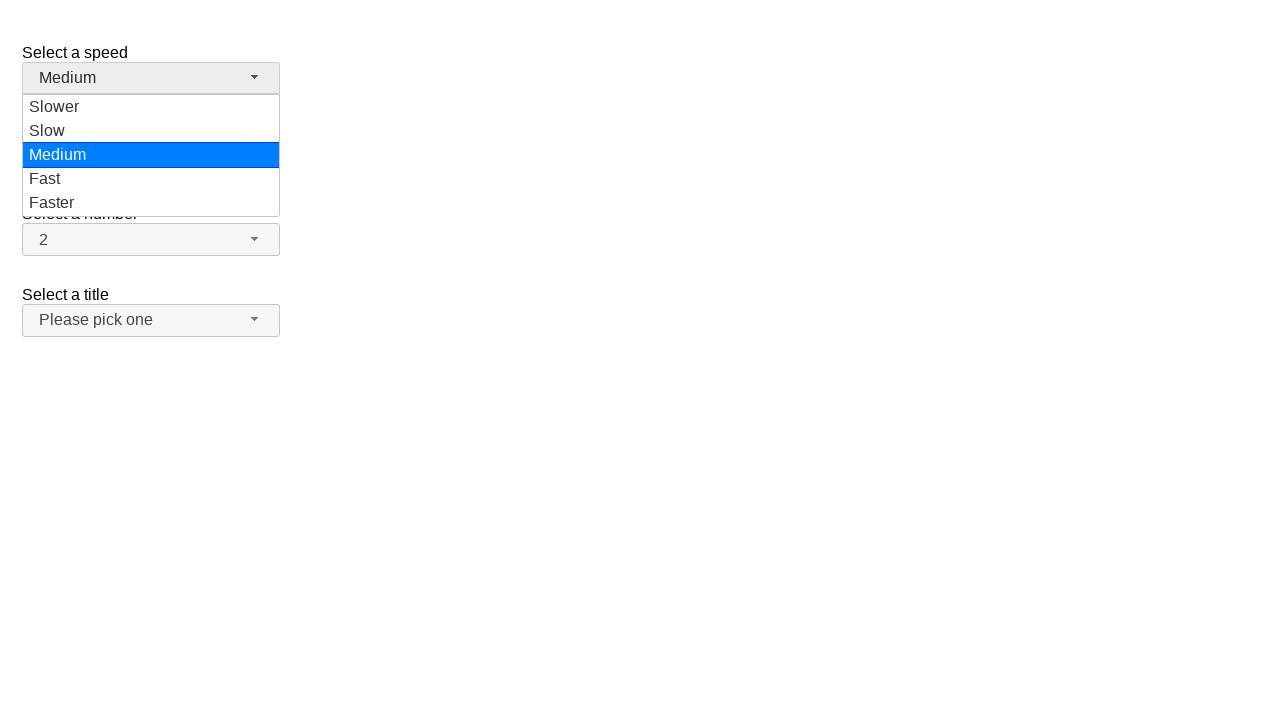

Selected 'Medium' option from speed dropdown at (151, 155) on ul#speed-menu li div:text('Medium')
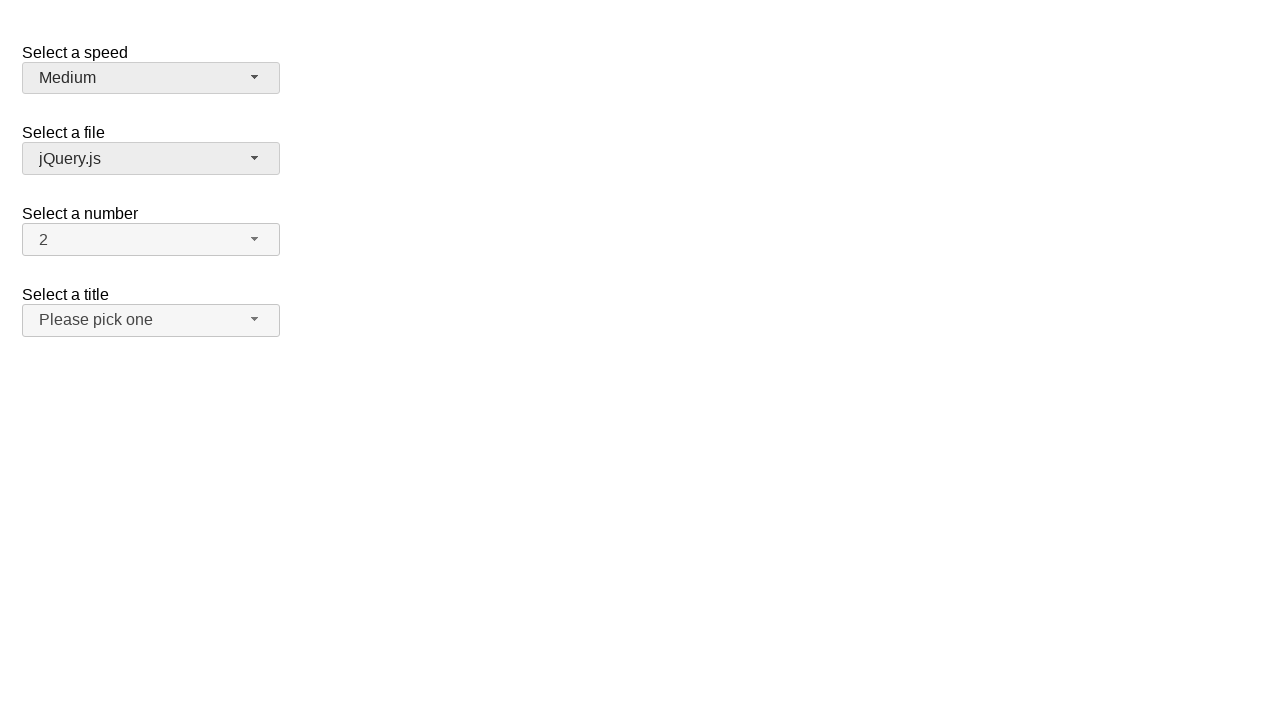

Clicked speed dropdown button to open menu at (151, 78) on span#speed-button
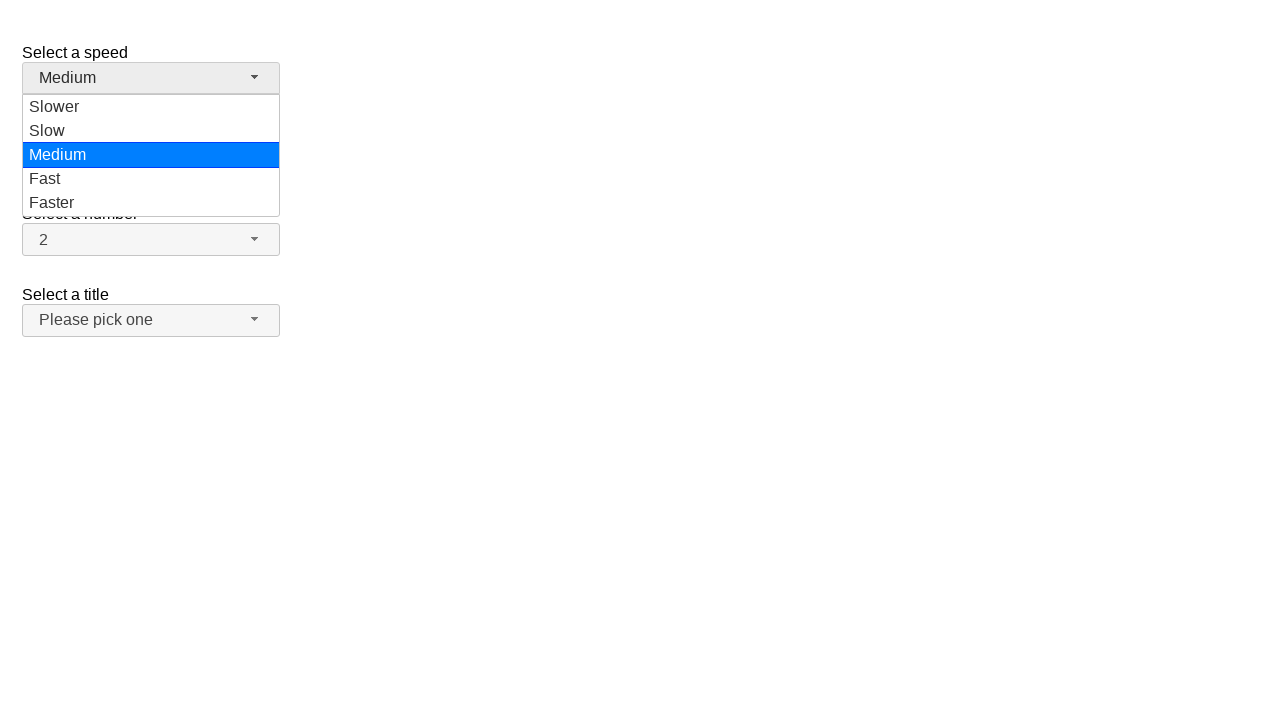

Selected 'Slow' option from speed dropdown at (151, 107) on ul#speed-menu li div:text('Slow')
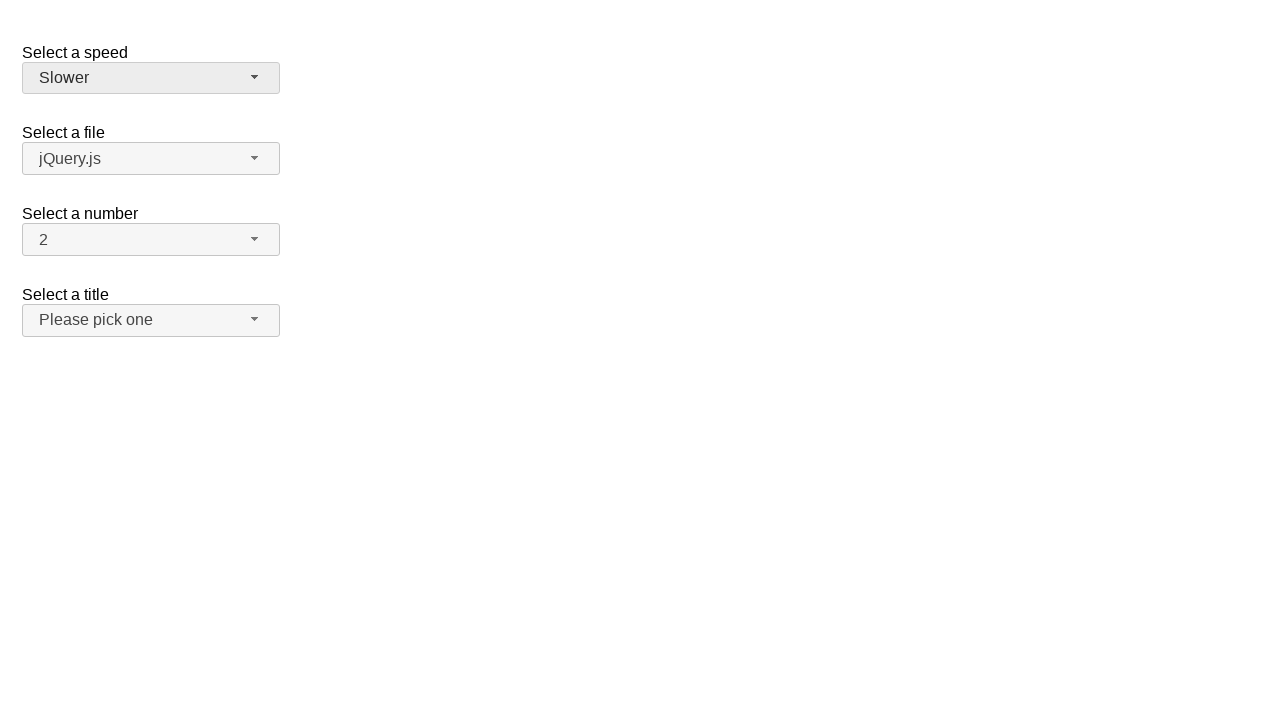

Clicked speed dropdown button to open menu at (151, 78) on span#speed-button
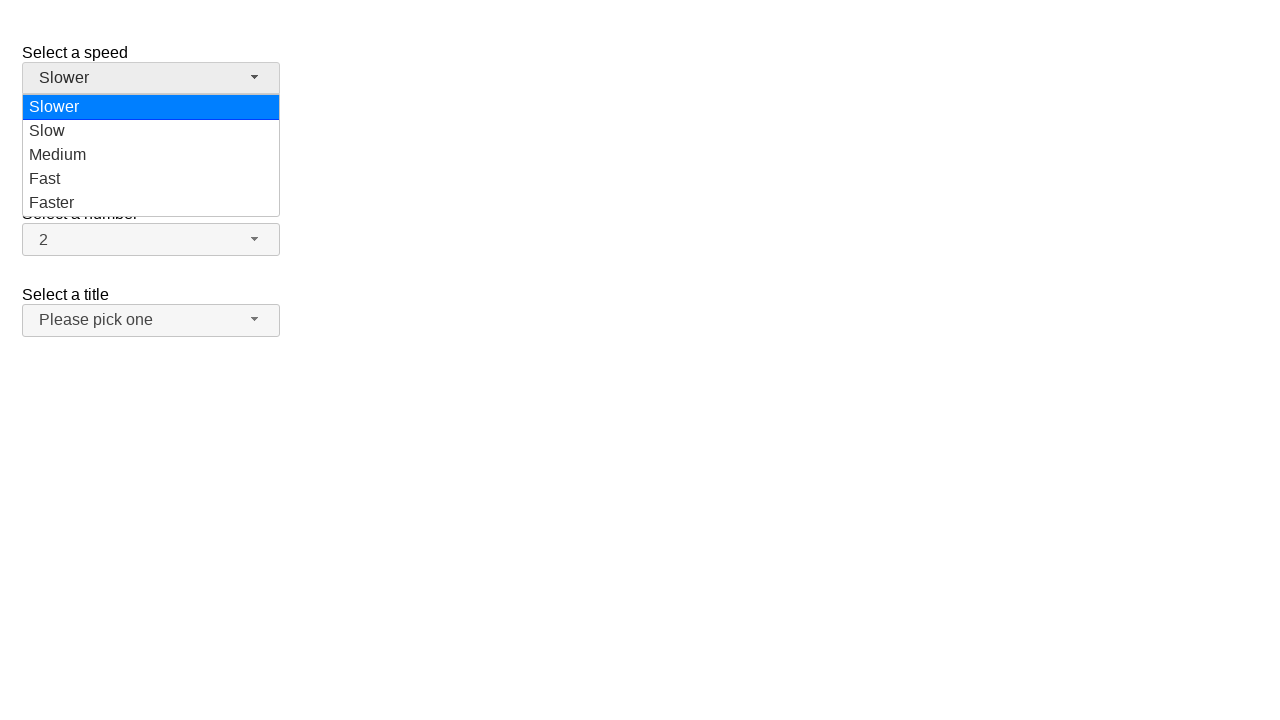

Selected 'Faster' option from speed dropdown at (151, 203) on ul#speed-menu li div:text('Faster')
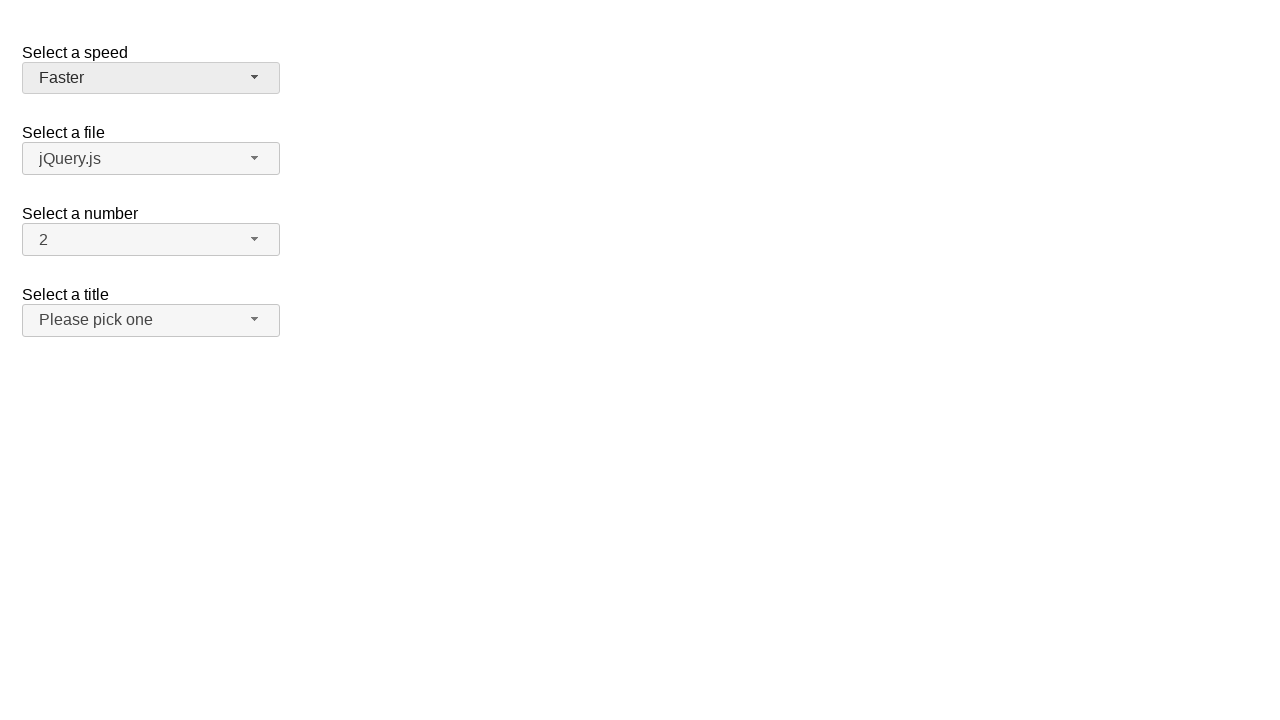

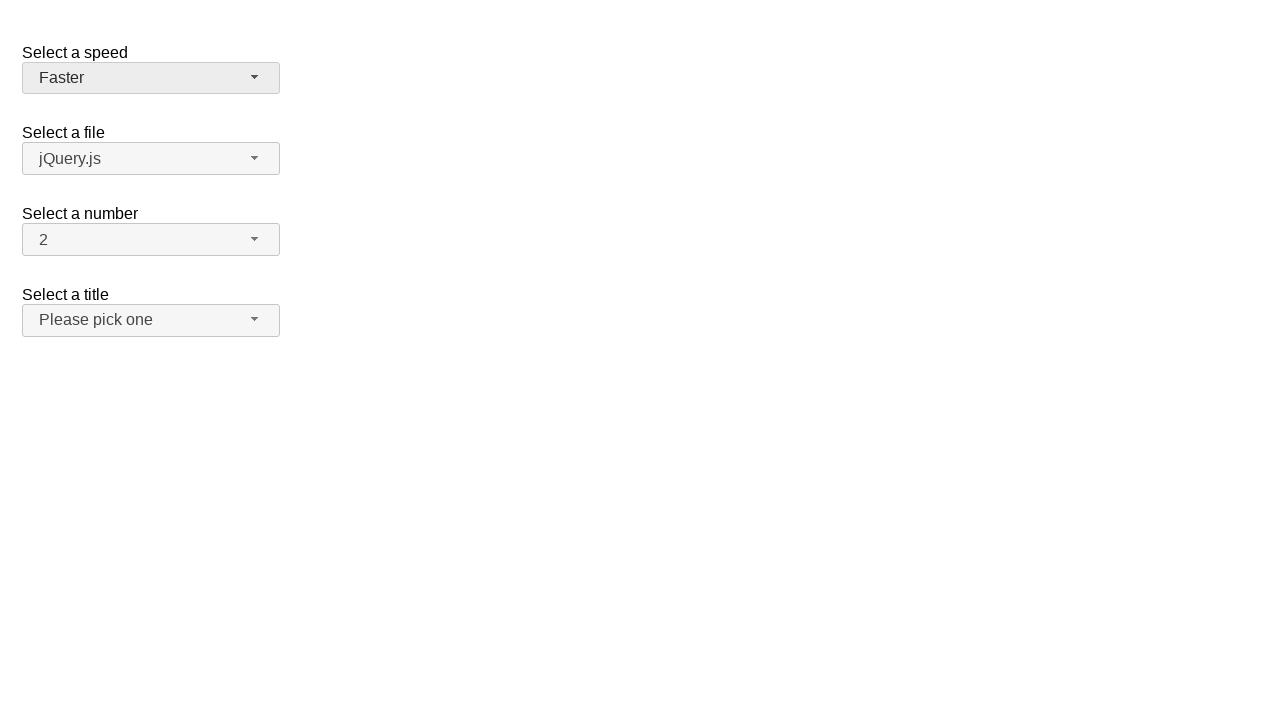